Tests the forgot password functionality by clicking the forgot password link, entering an email address, clicking send, and validating the success message is displayed.

Starting URL: https://beta.docuport.app/login

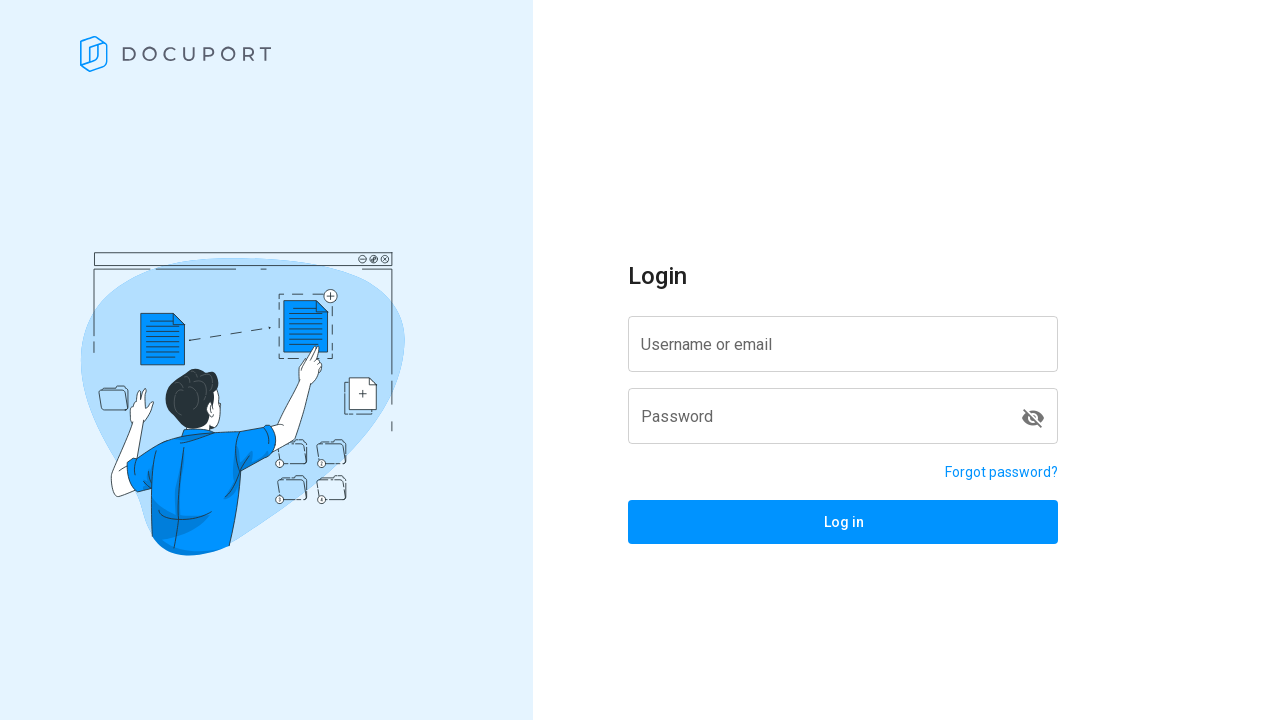

Clicked forgot password link at (1002, 472) on a[href='/reset-password']
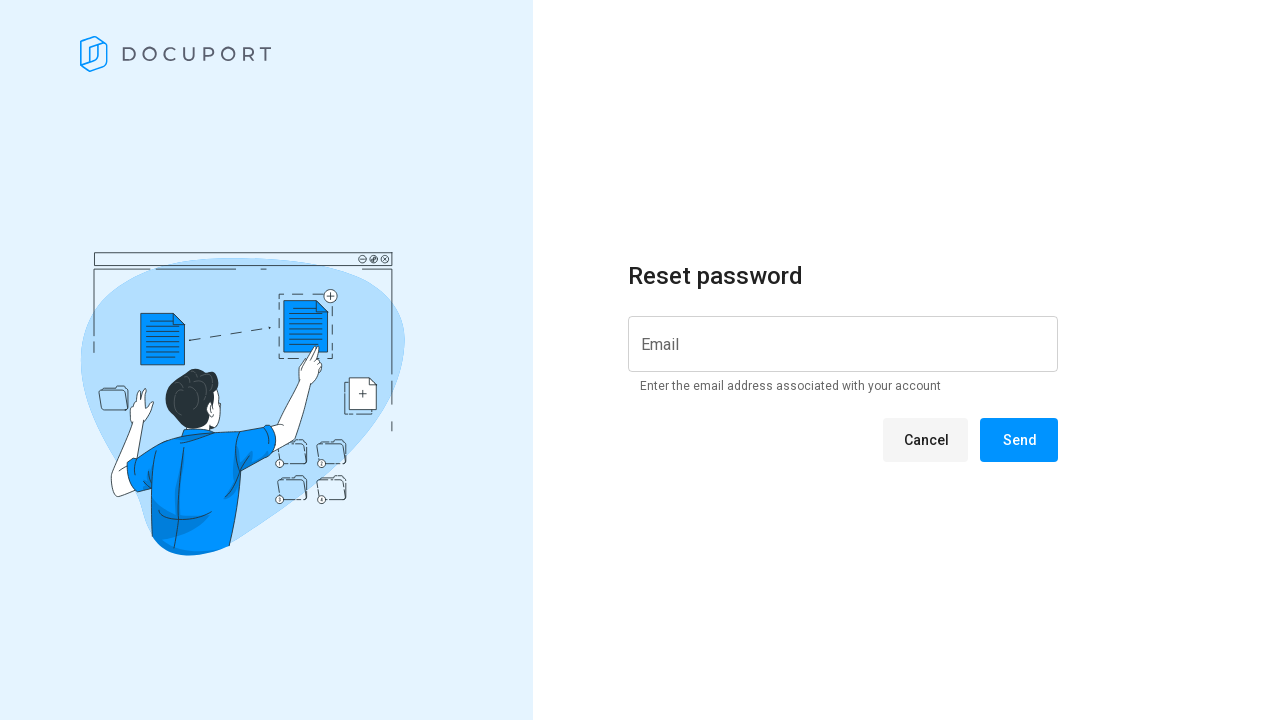

Navigated to reset password page
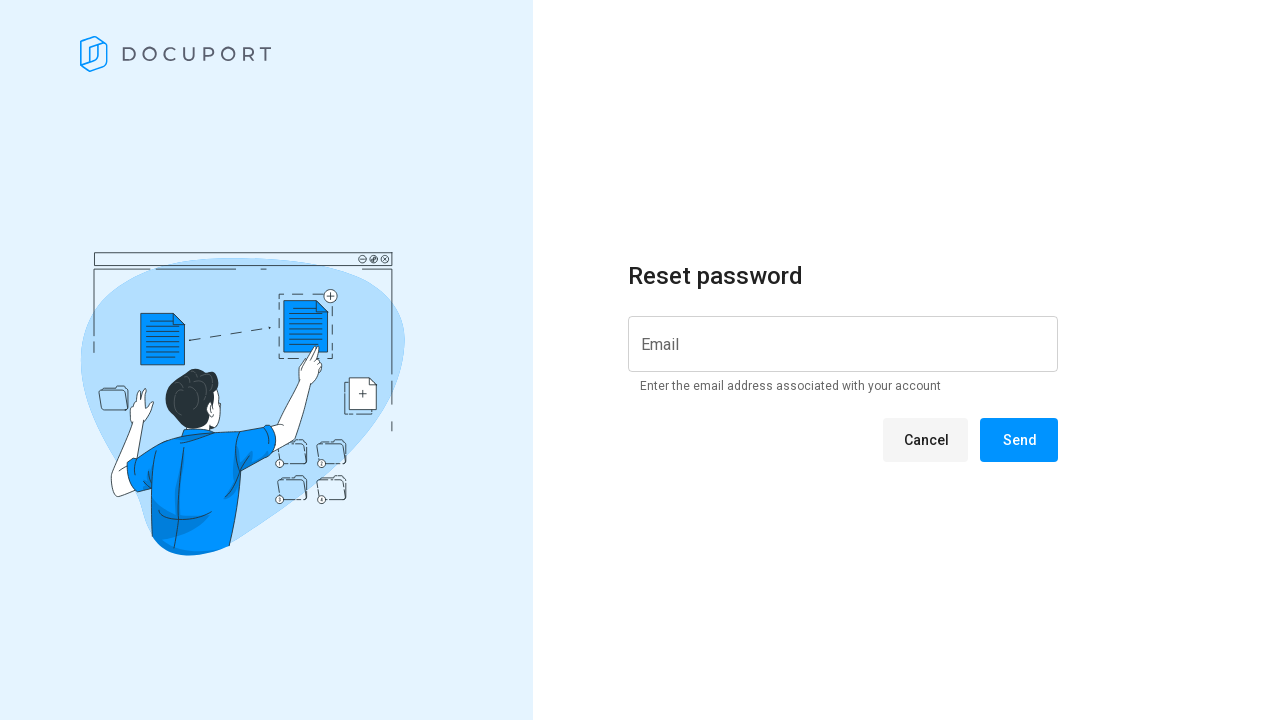

Email input message became visible
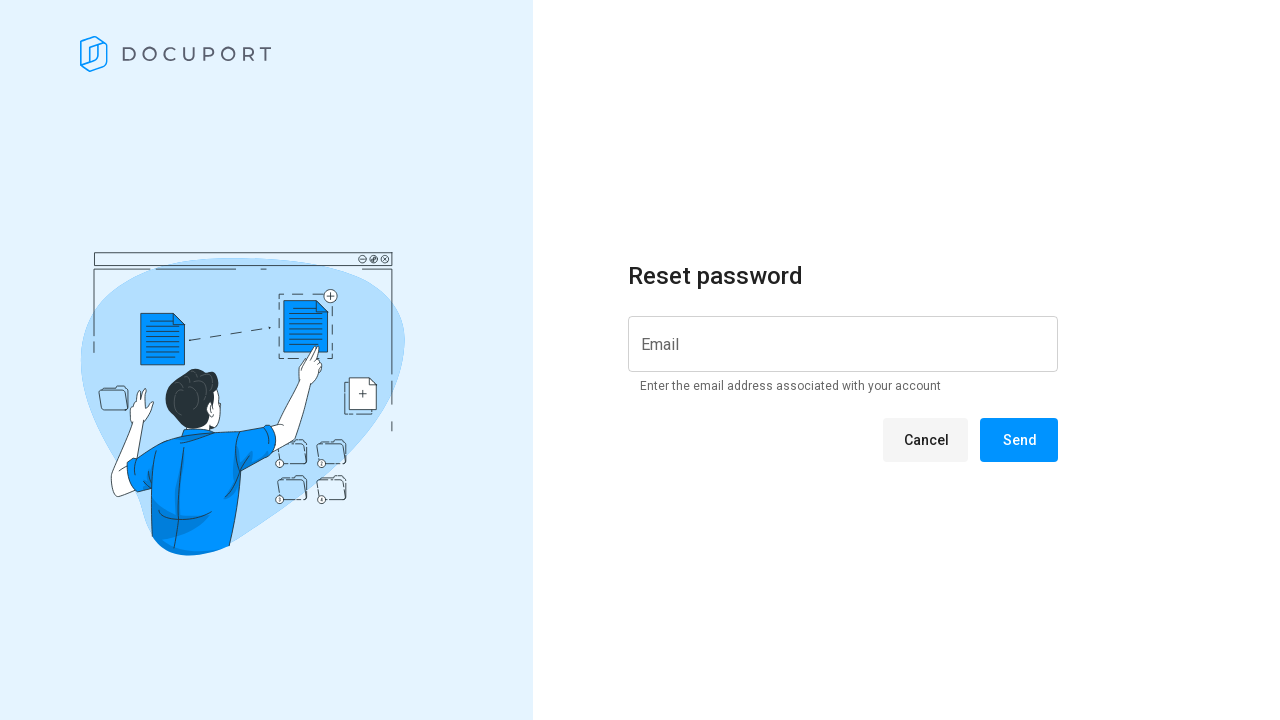

Entered email address 'testresetpwd@example.com' in email field on input[id*='input']
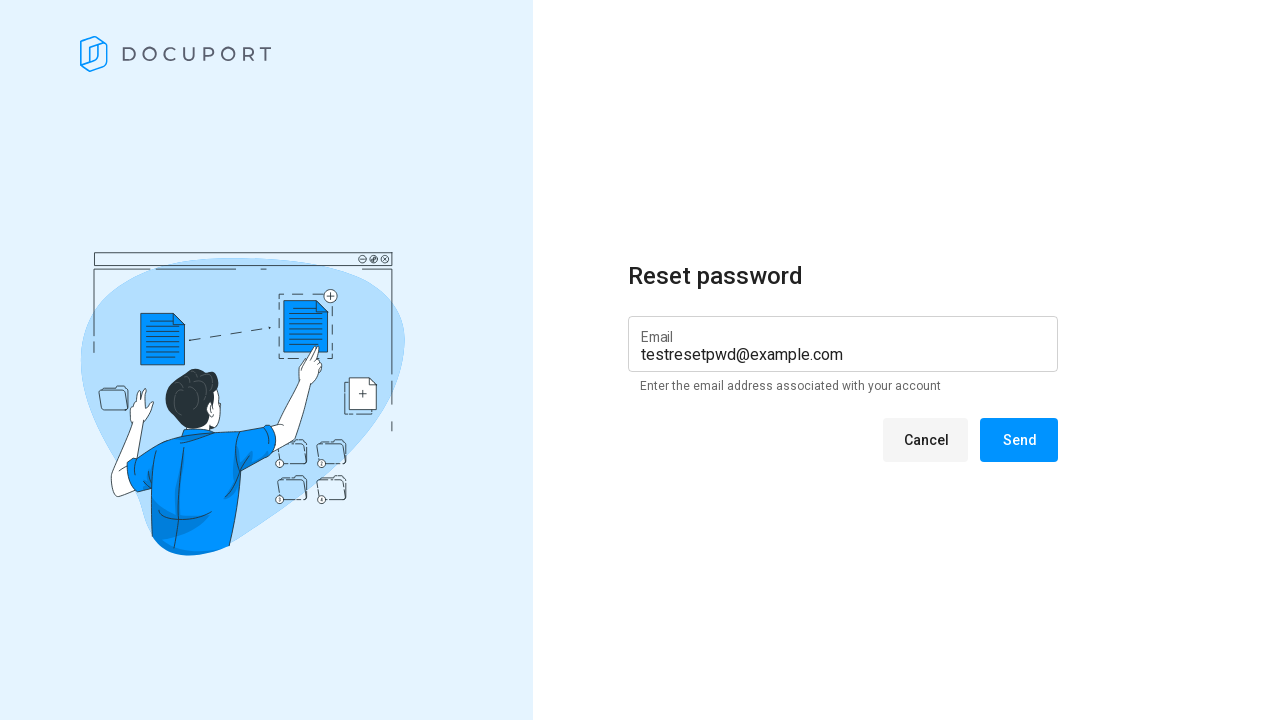

Verified cancel button is displayed
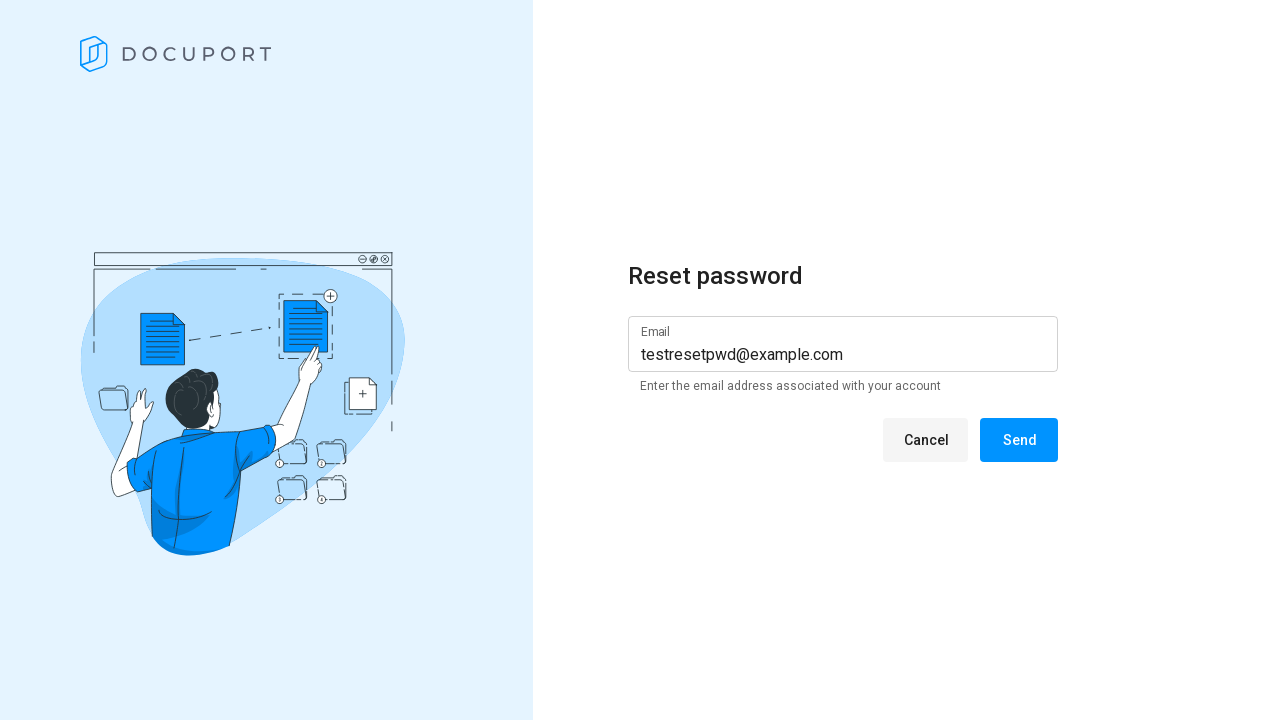

Verified send button is displayed
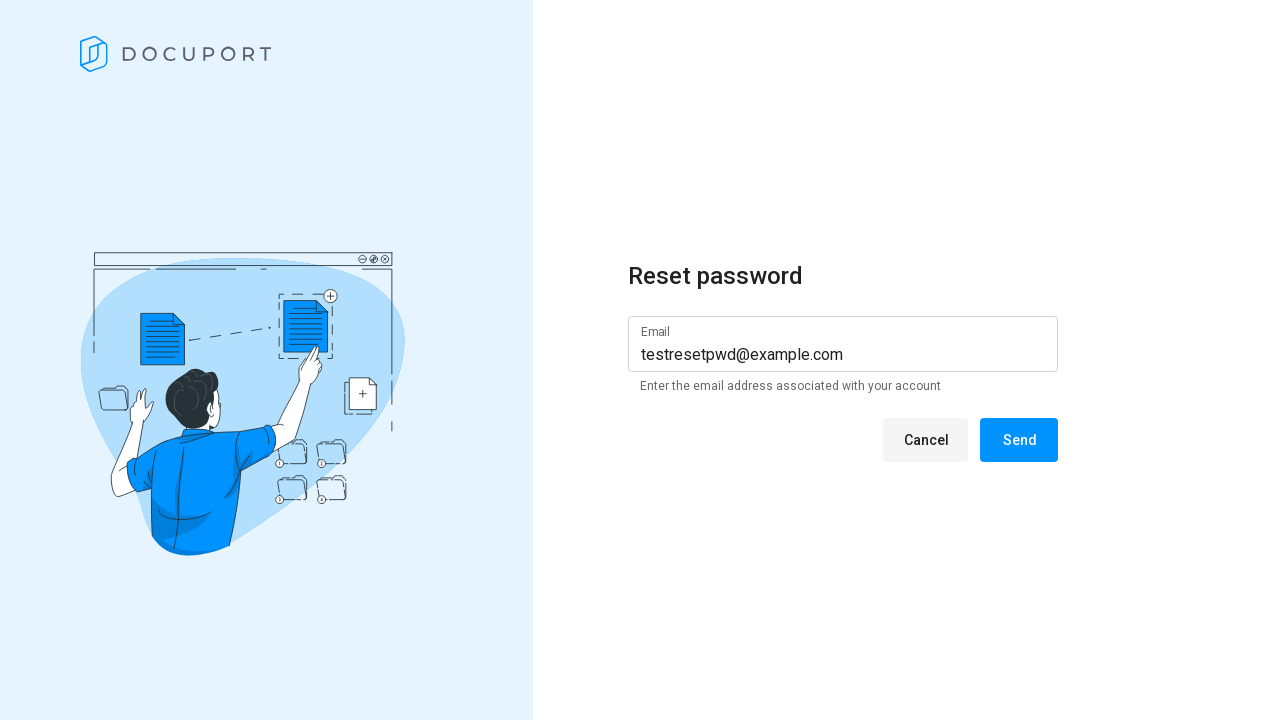

Clicked send button to submit password reset request at (1019, 440) on span:text('Send')
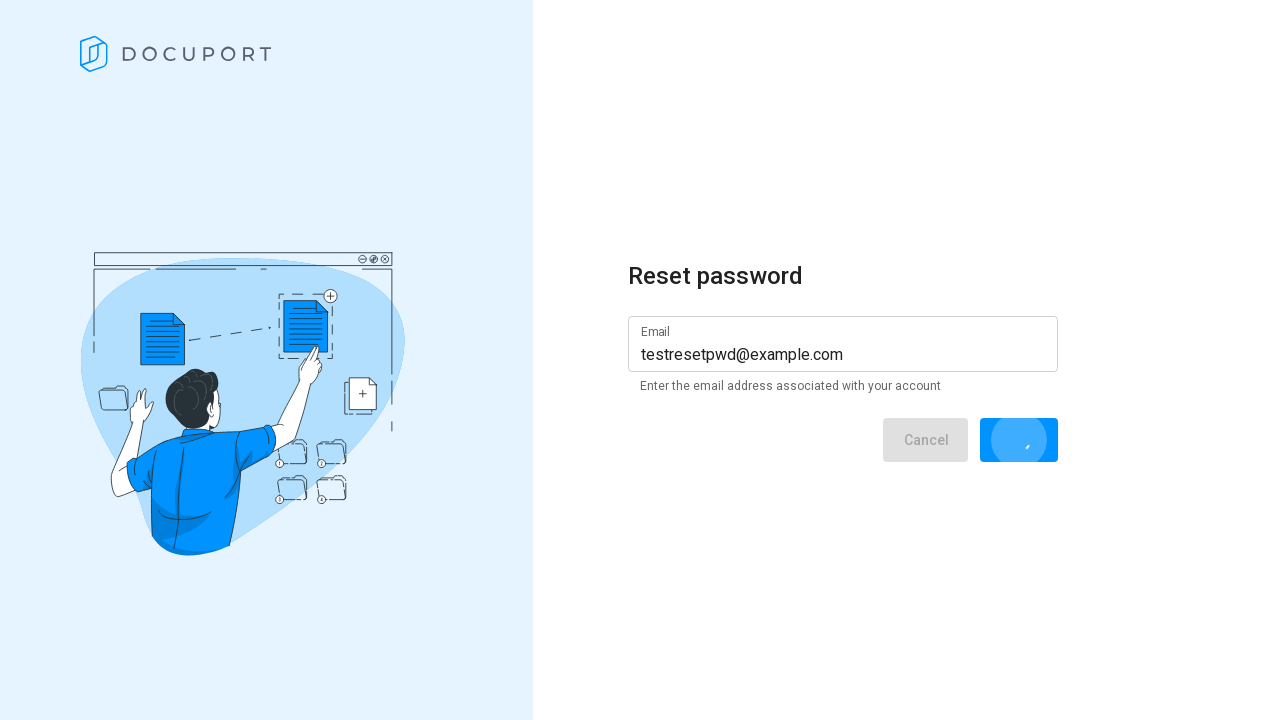

Success message displayed confirming password reset email sent
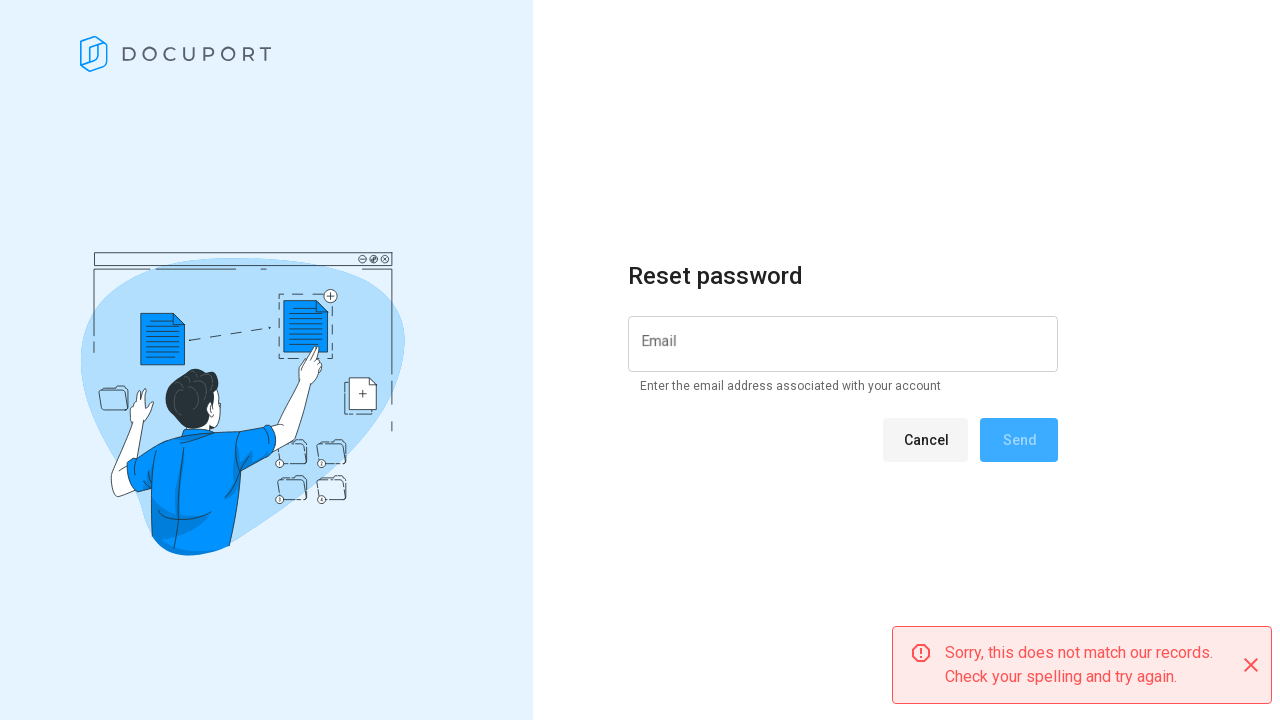

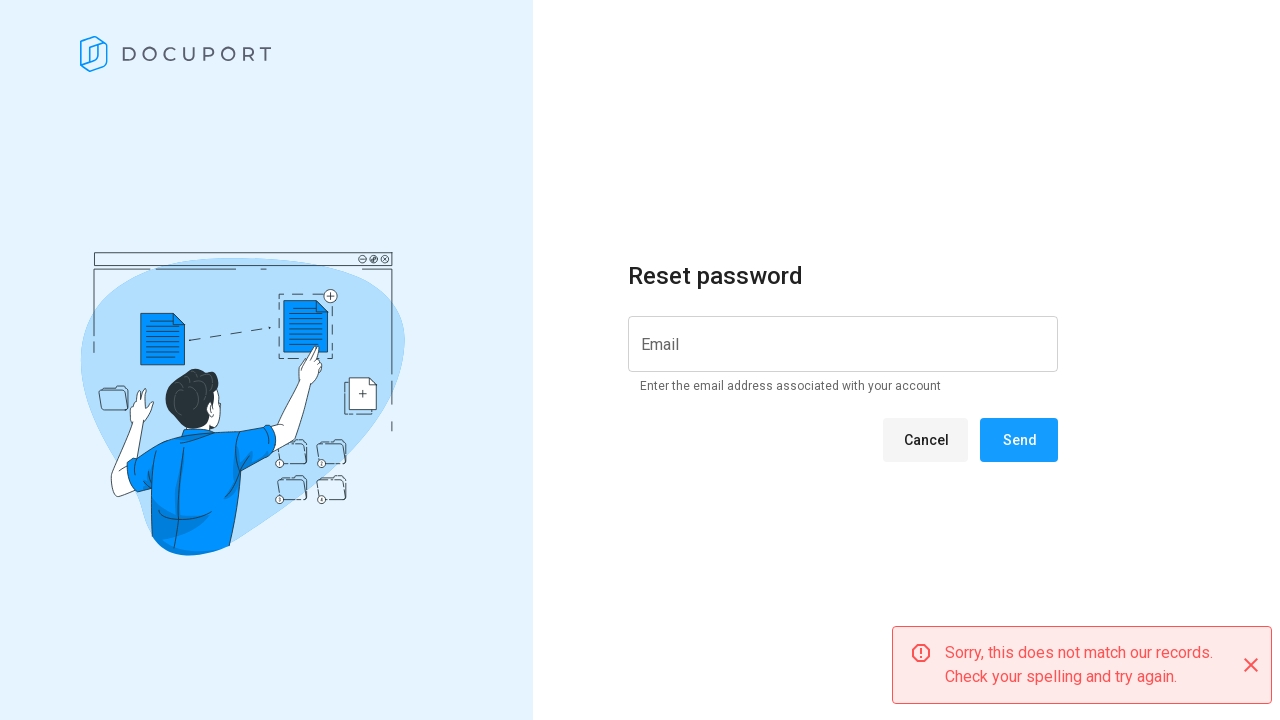